Tests file download functionality by clicking a PDF download button and verifying the download event triggers

Starting URL: https://letcode.in/file

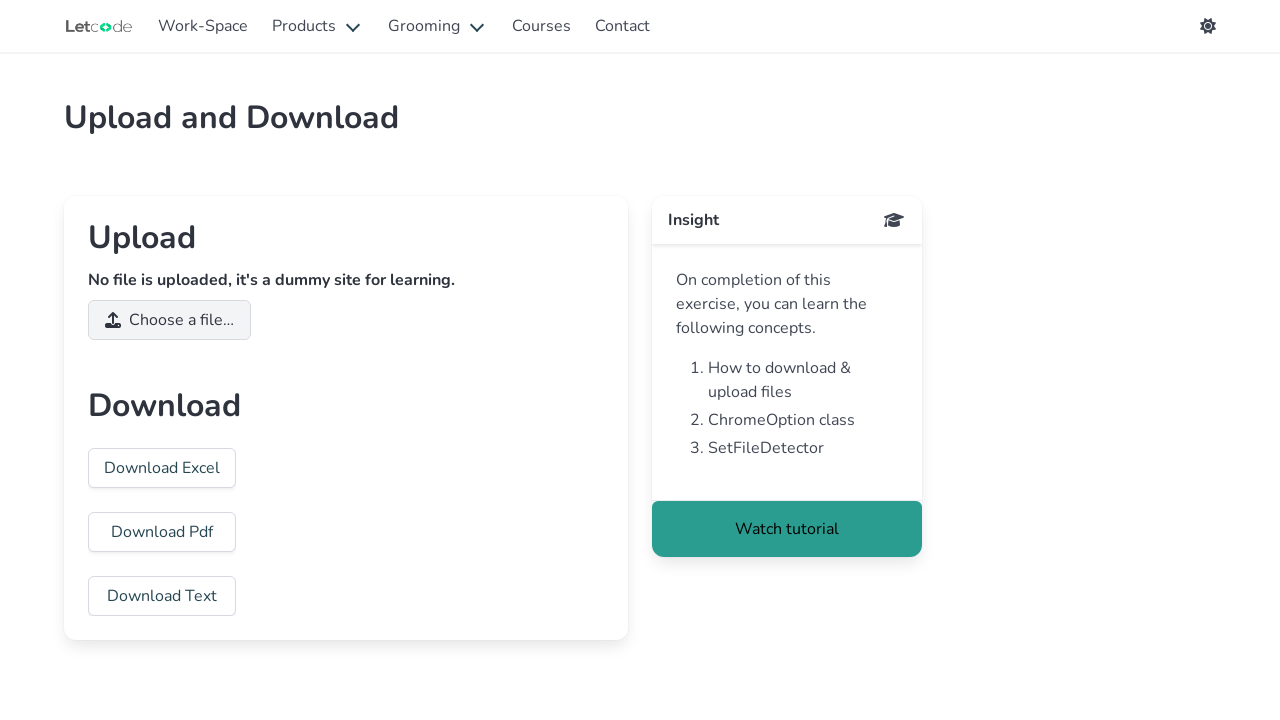

Clicked PDF download button and initiated download at (162, 532) on [id="pdf"]
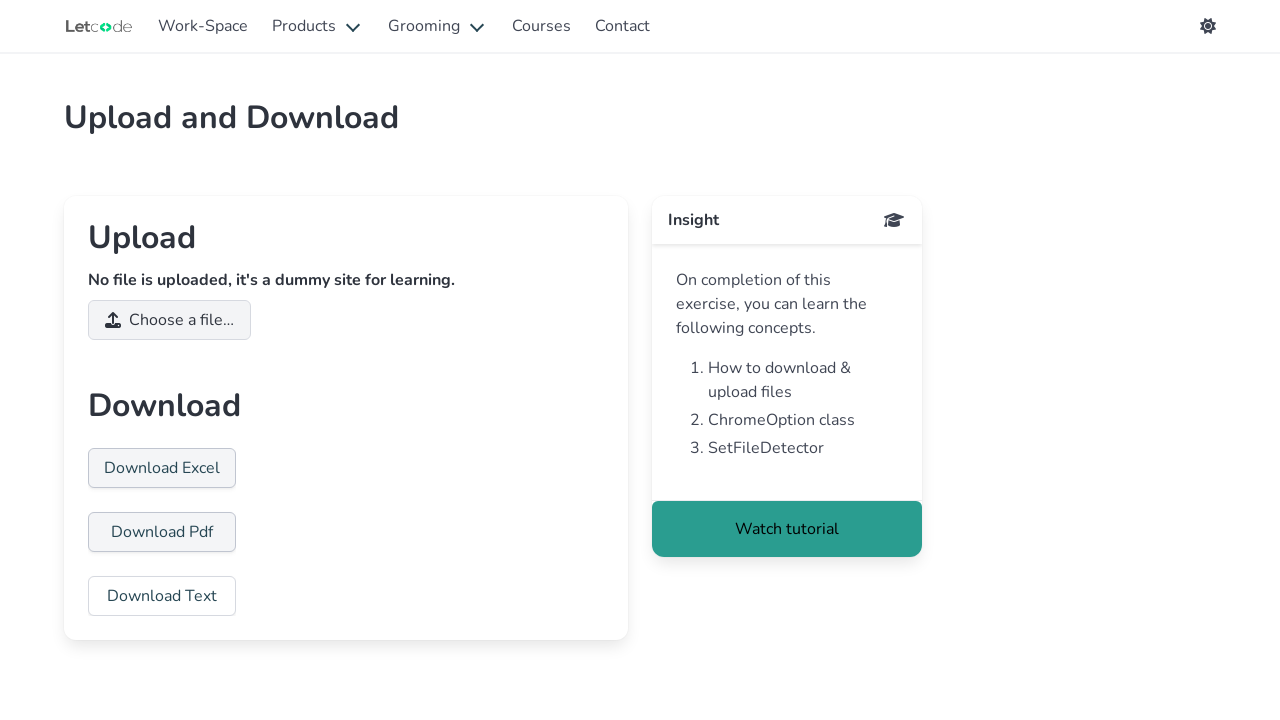

Download event triggered and download object obtained
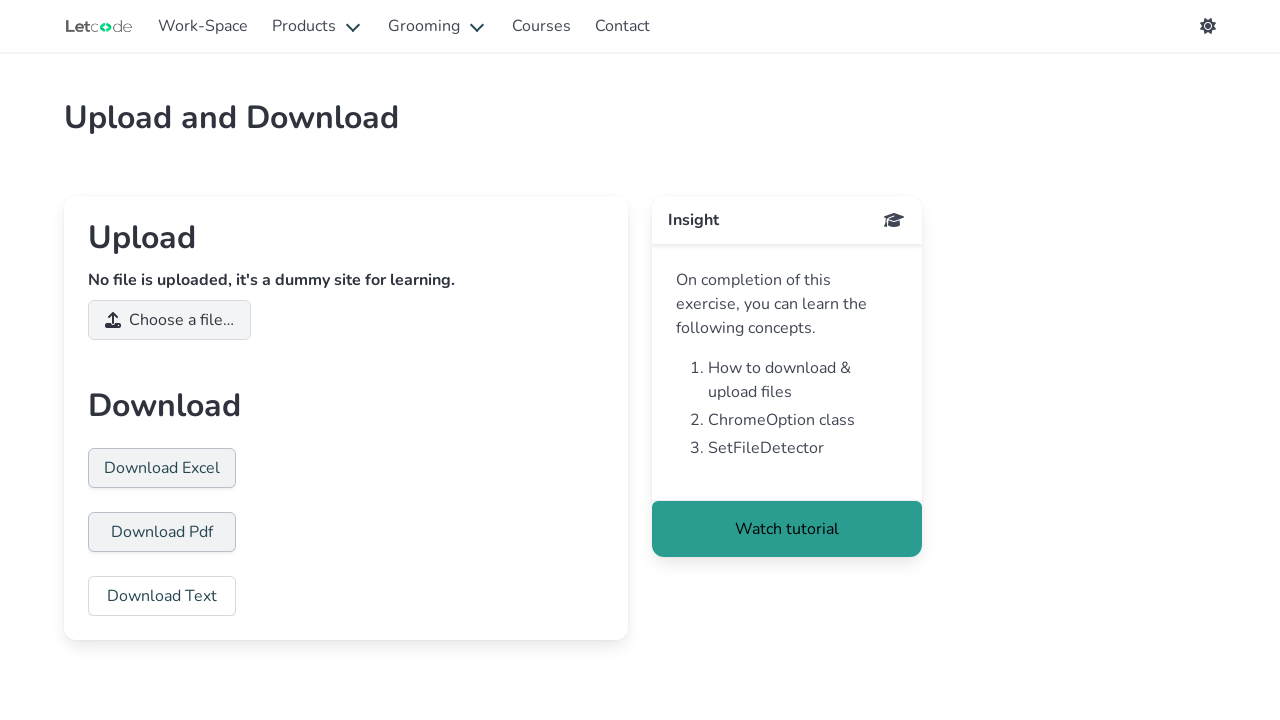

File download completed successfully
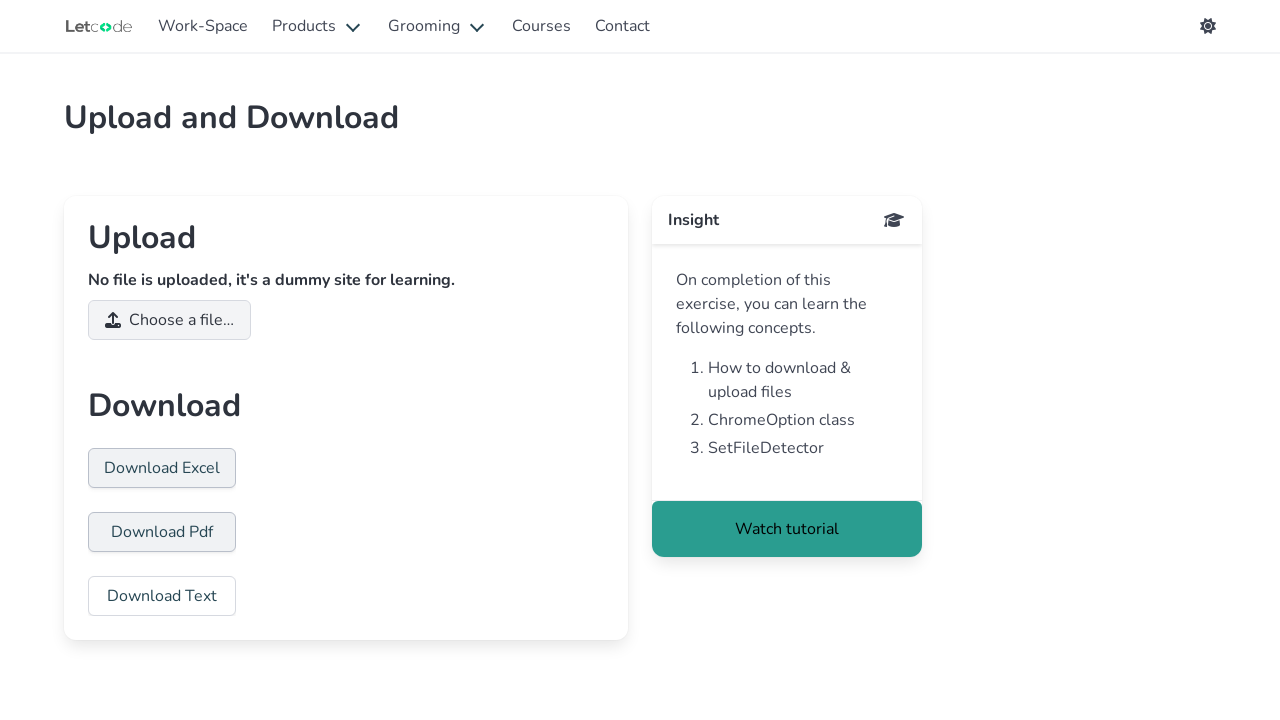

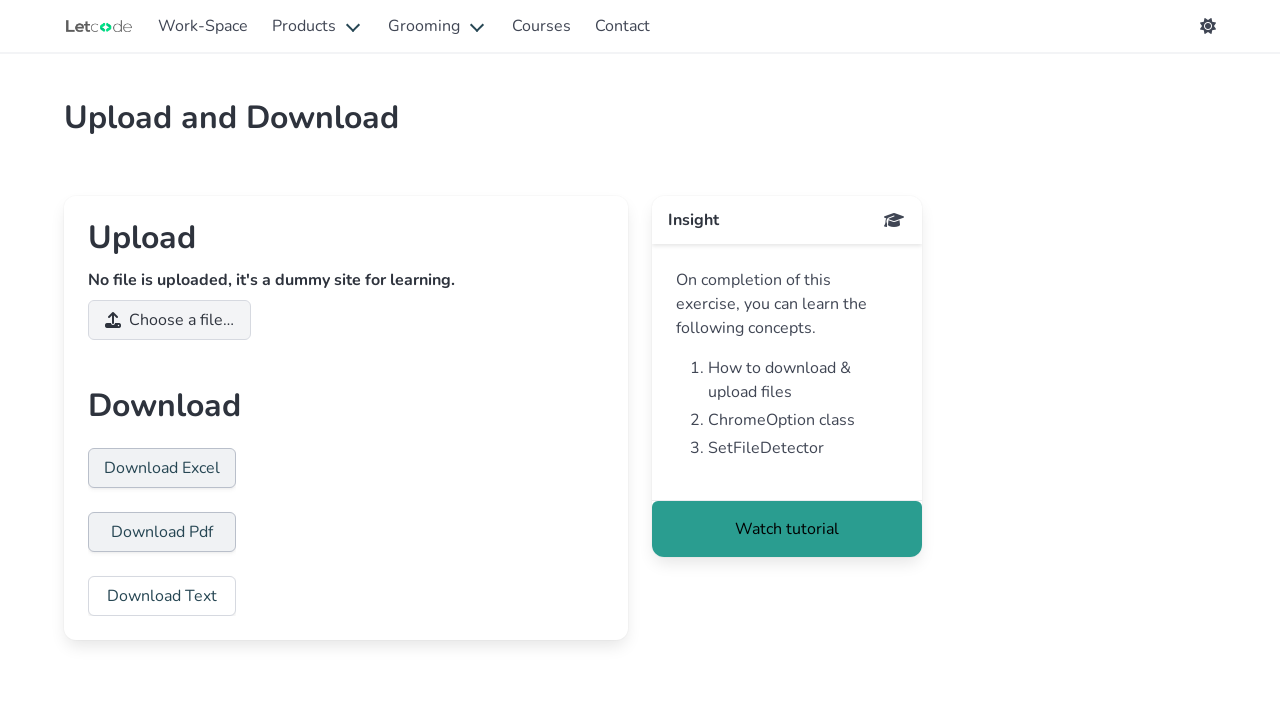